Tests a JavaScript prompt alert by clicking a button, entering text in the prompt, and accepting it

Starting URL: https://v1.training-support.net/selenium/javascript-alerts

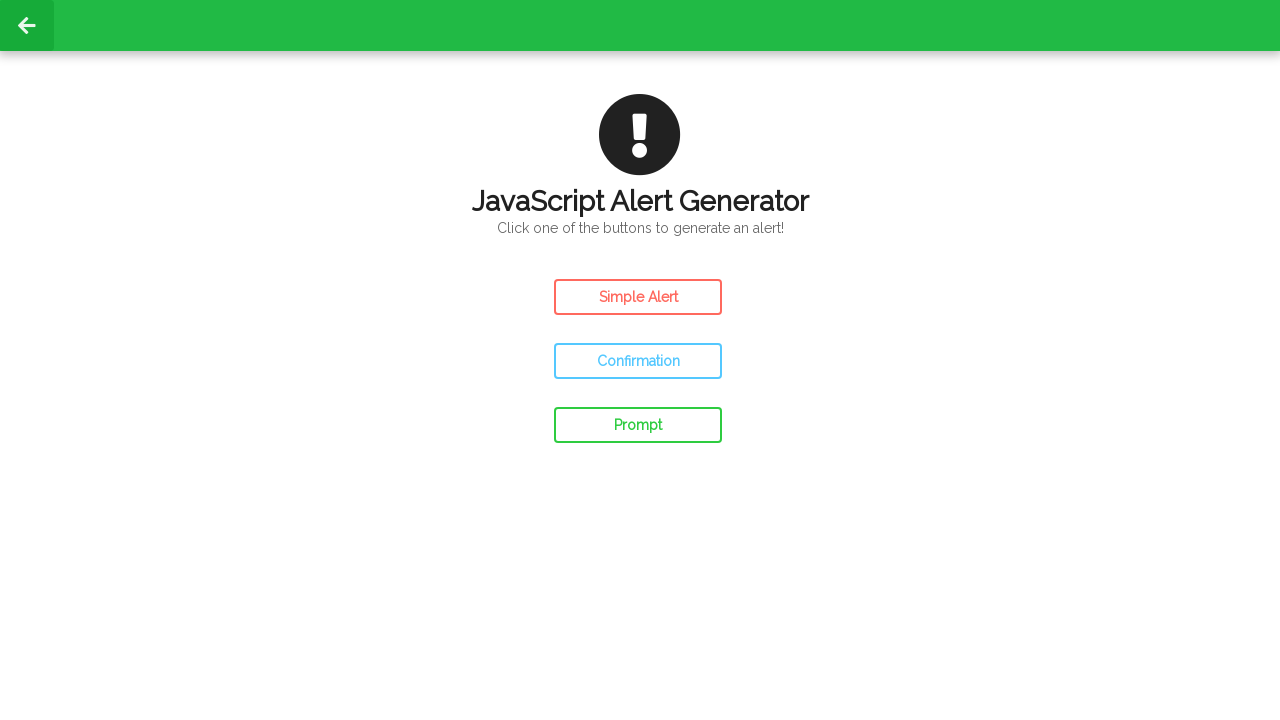

Clicked the prompt alert button at (638, 425) on #prompt
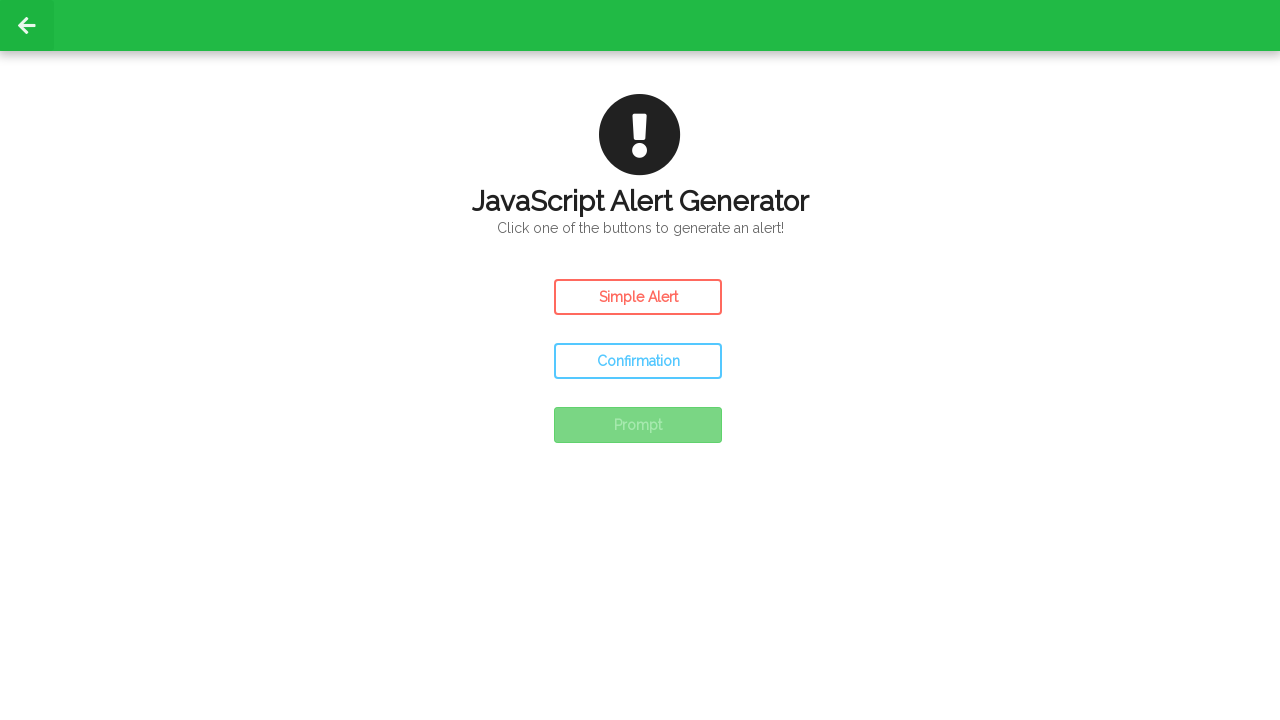

Set up dialog handler to accept prompt with text 'Renu'
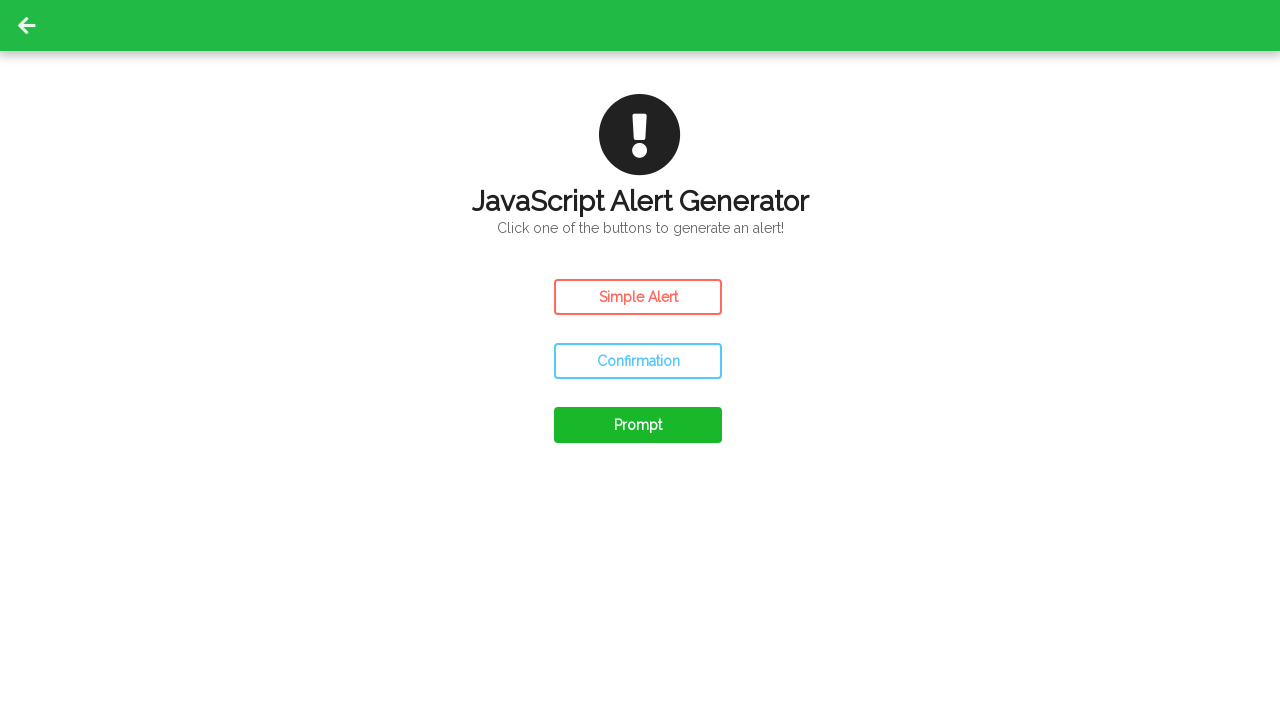

Waited for alert to be handled
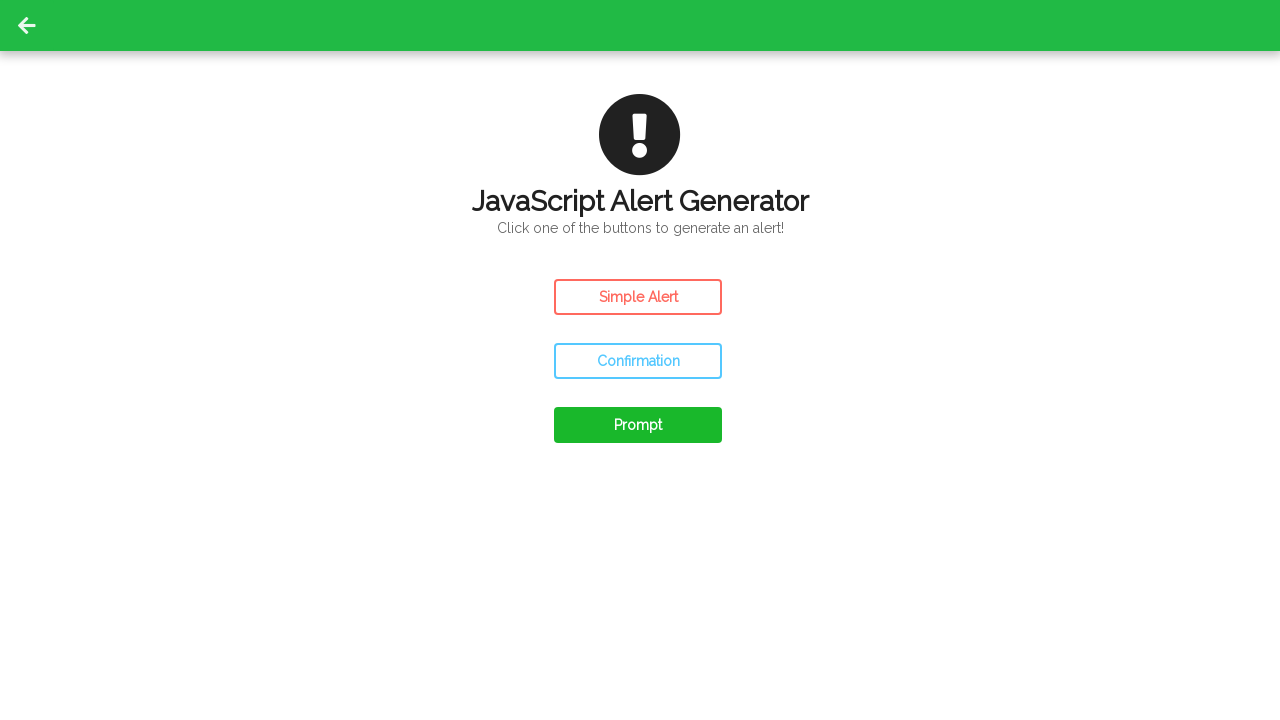

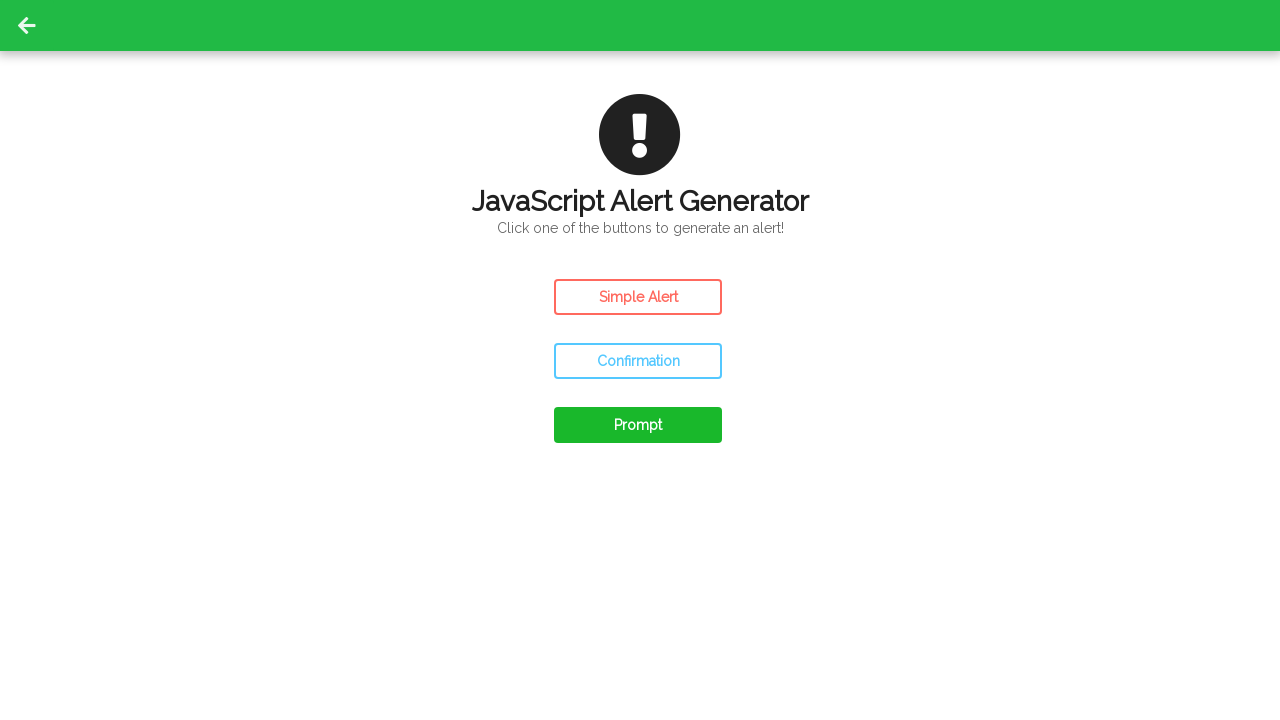